Tests form element visibility and interaction by filling an email textbox, clicking an age radio button, and entering education information on a basic form page.

Starting URL: https://automationfc.github.io/basic-form/index.html

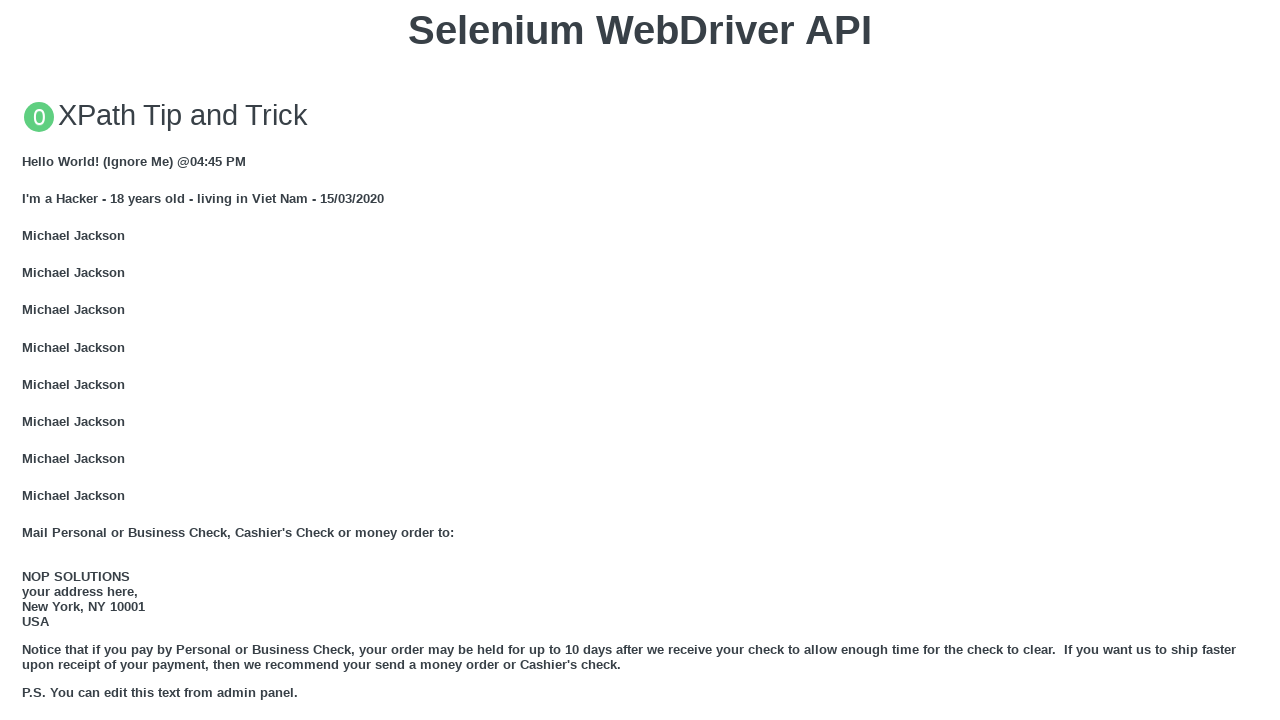

Filled email textbox with 'testuser7842@example.com' on #mail
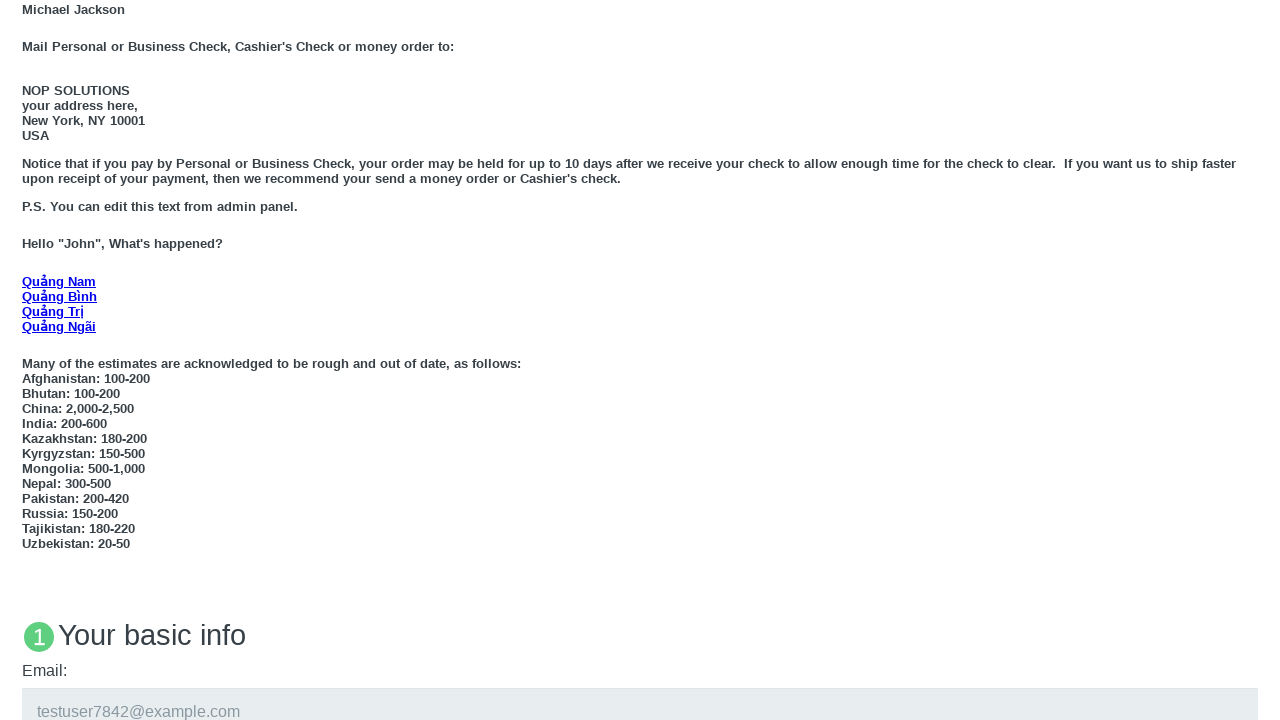

Clicked age radio button for 'Under 18' at (28, 360) on #under_18
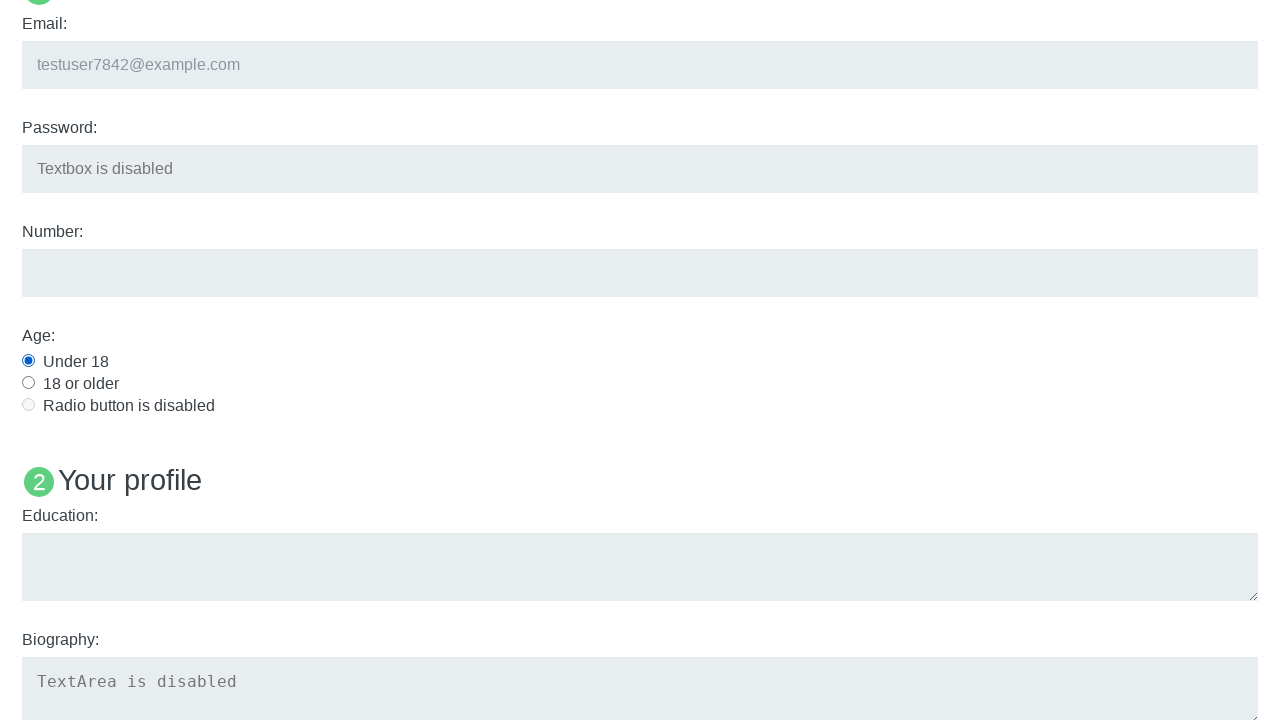

Filled education textbox with 'University' on #edu
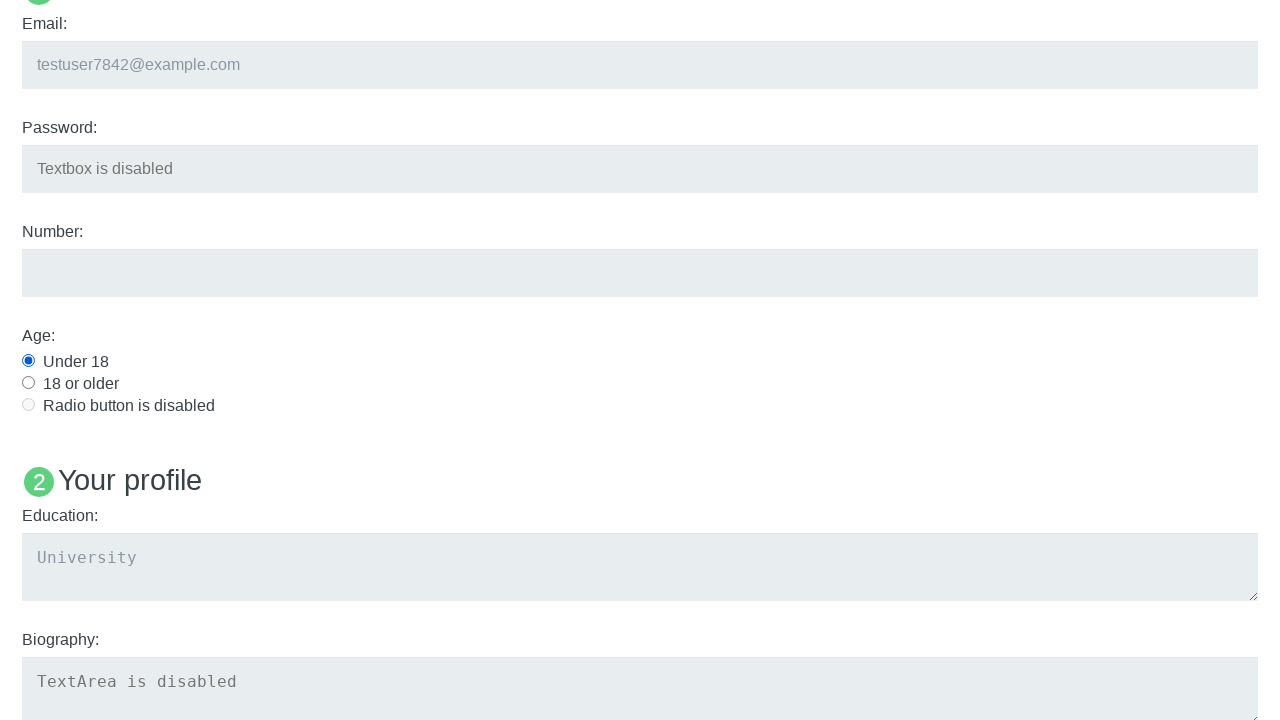

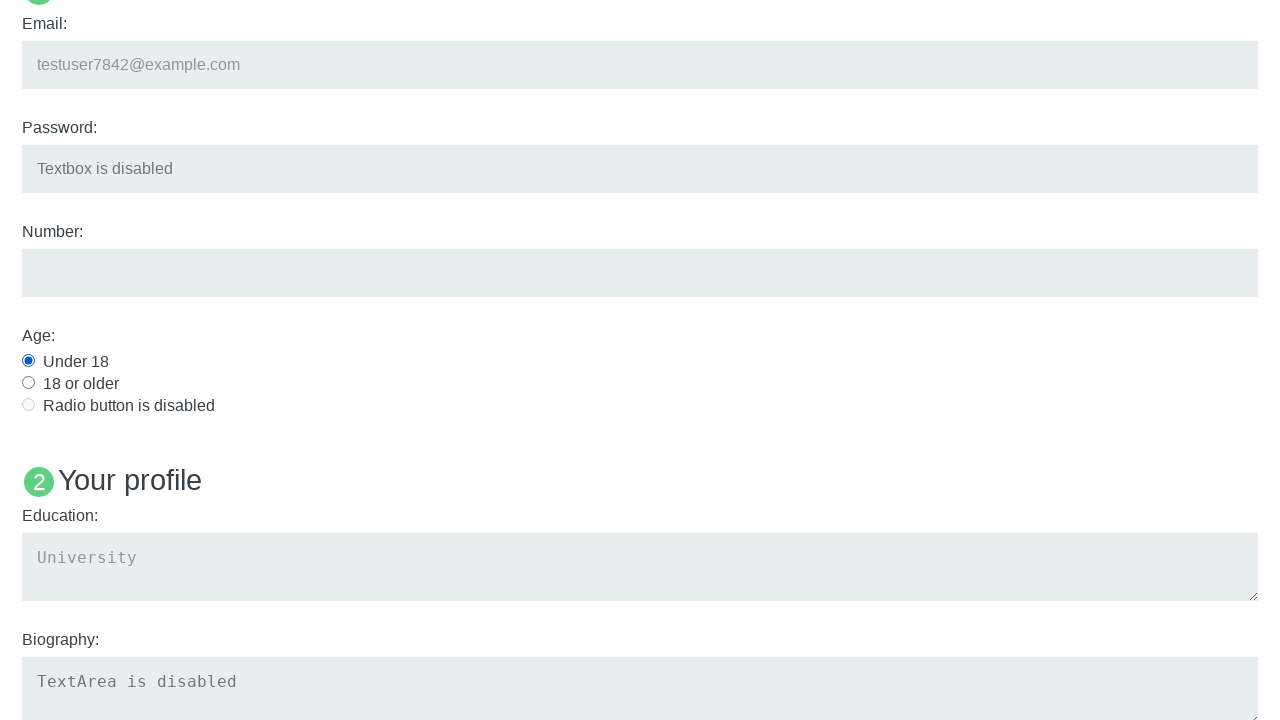